Tests JavaScript prompt dialog by entering text and accepting the prompt

Starting URL: https://the-internet.herokuapp.com/javascript_alerts

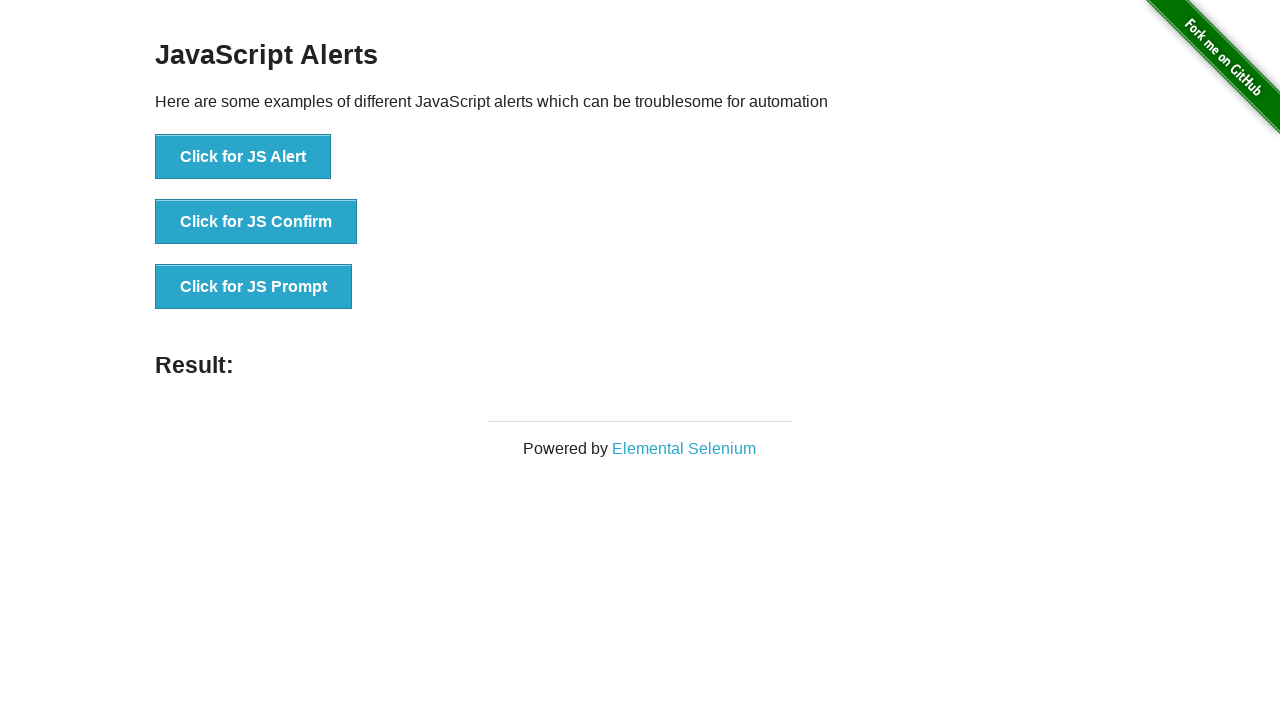

Set up dialog handler to accept prompt with text 'Hello, Selenium!'
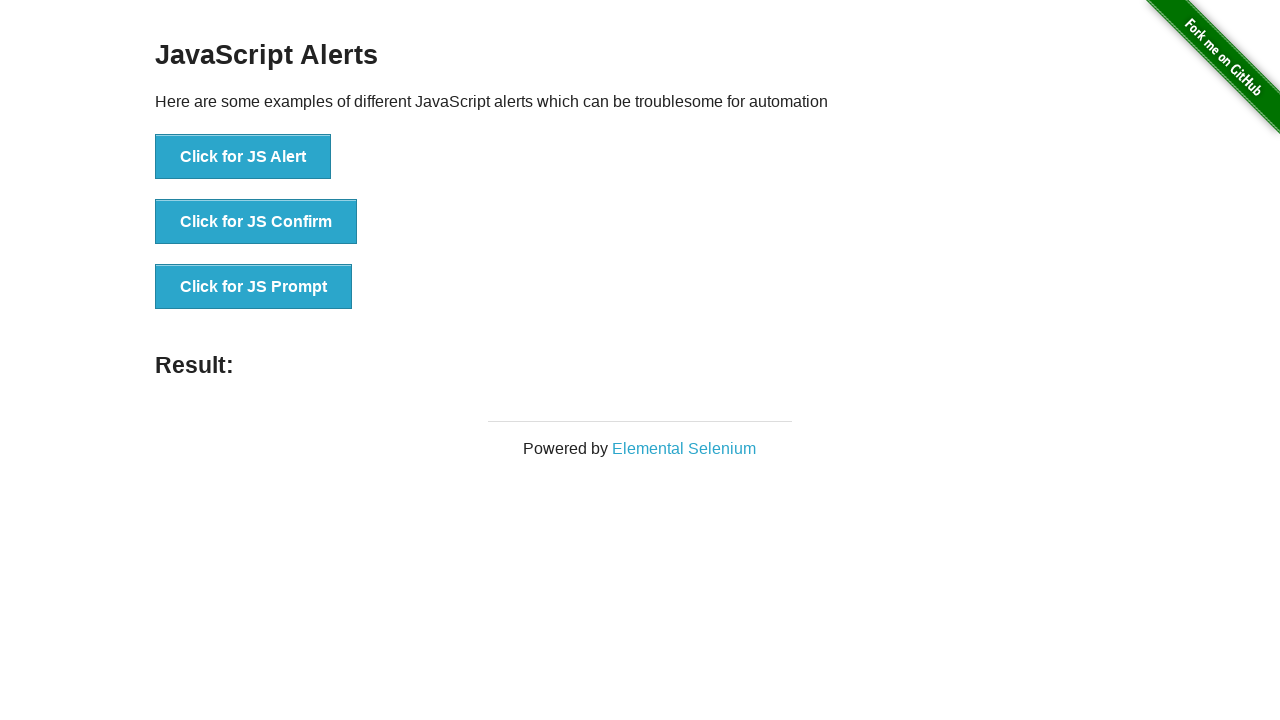

Clicked the JS Prompt button at (254, 287) on button:has-text('Click for JS Prompt')
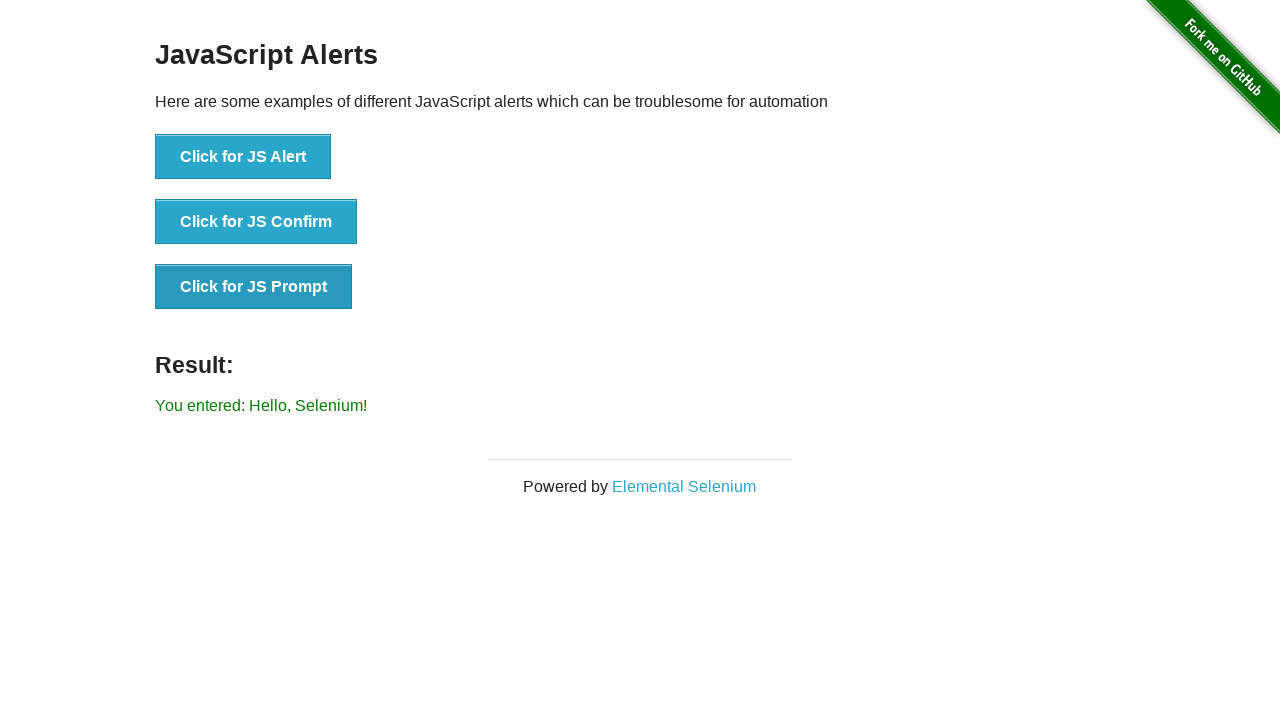

Result message appeared after accepting the prompt
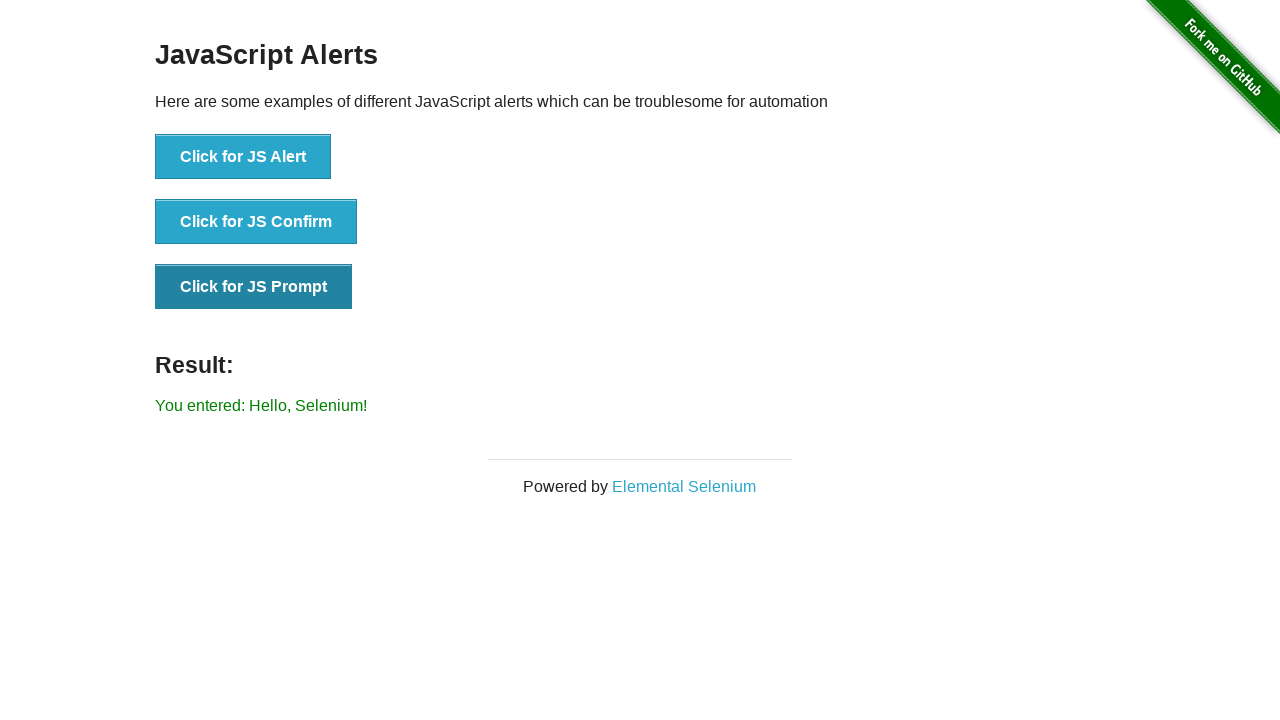

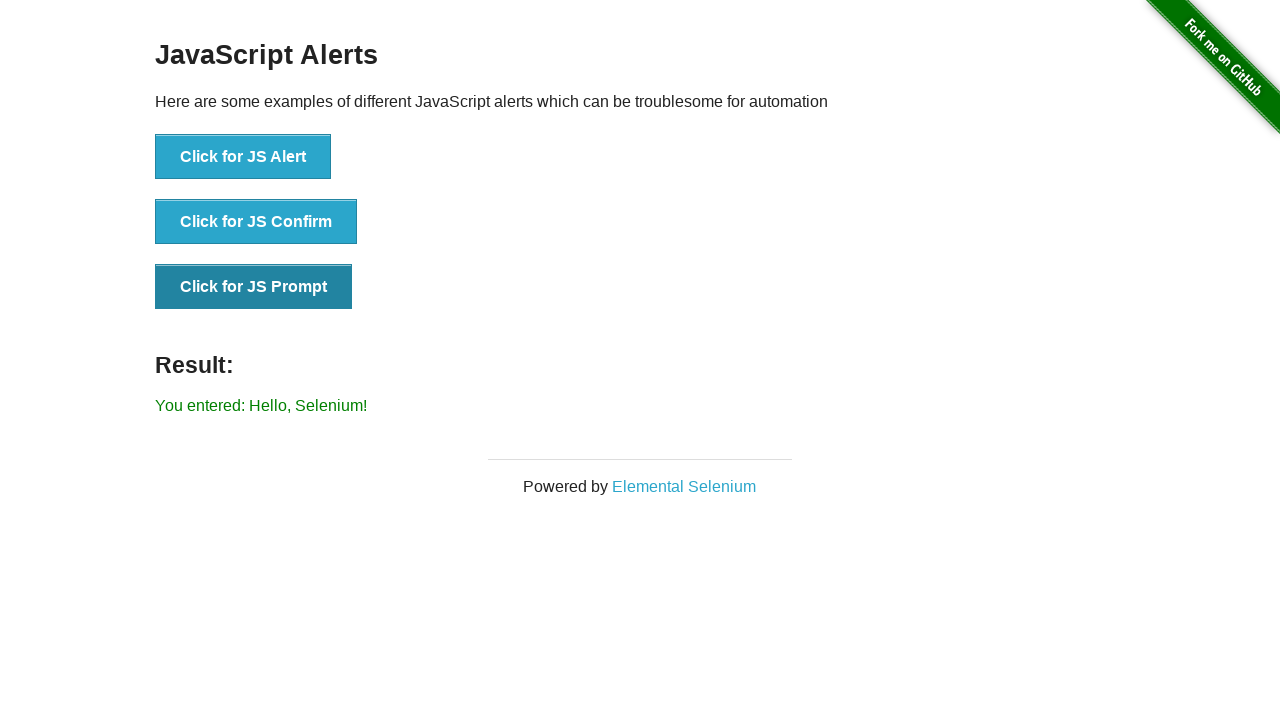